Tests calculator addition operation by entering two numbers, selecting the addition operator, and verifying the result

Starting URL: https://juliemr.github.io/protractor-demo/

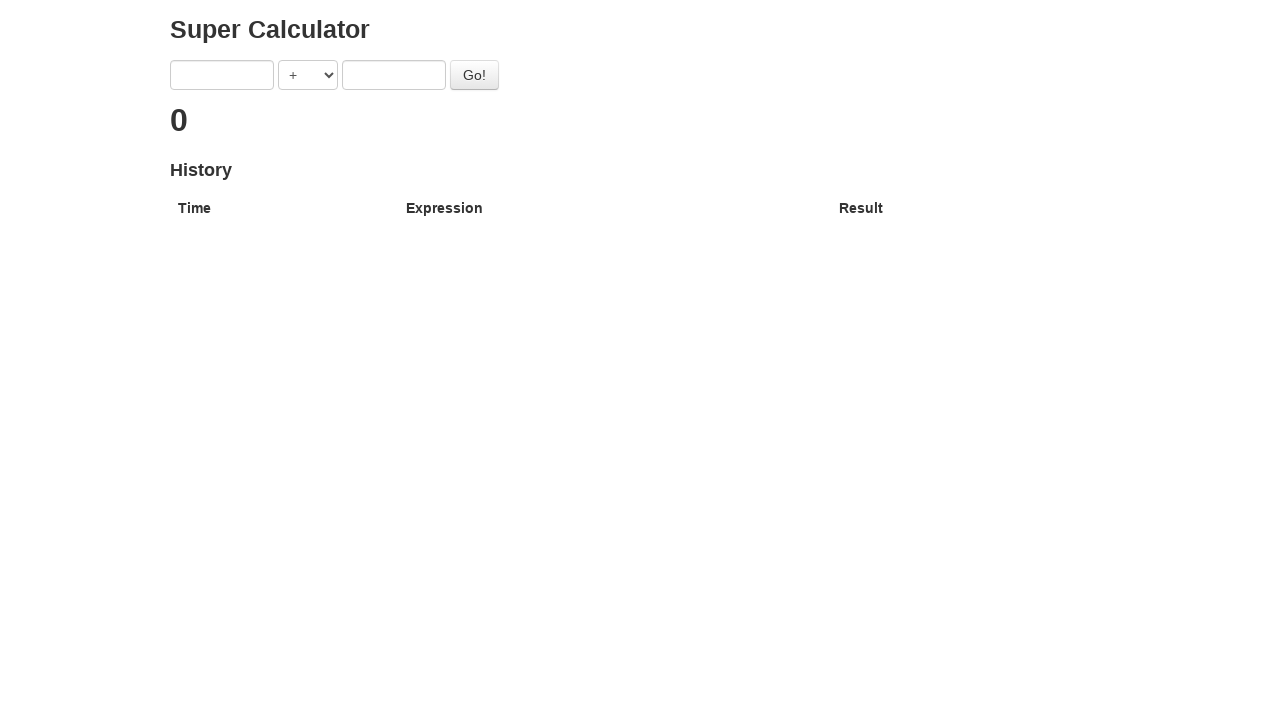

Cleared first input field on xpath=/html/body/div/div/form/input[1]
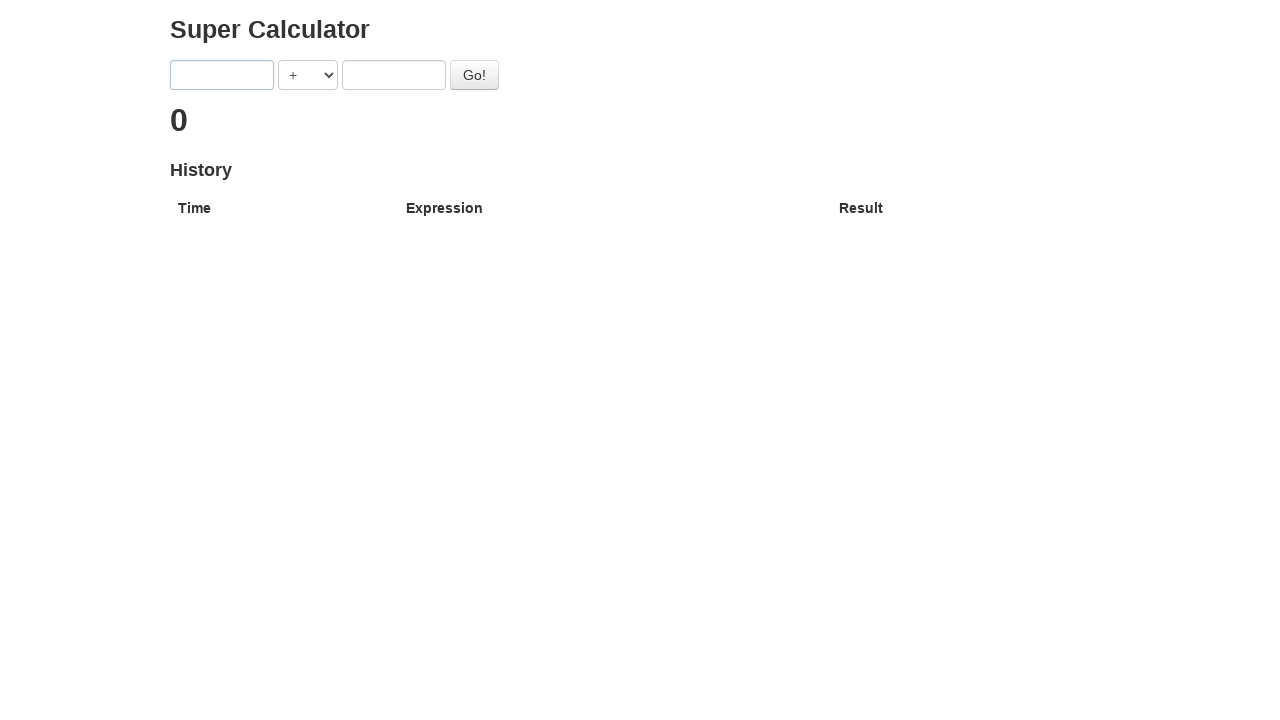

Entered first number 4 on xpath=/html/body/div/div/form/input[1]
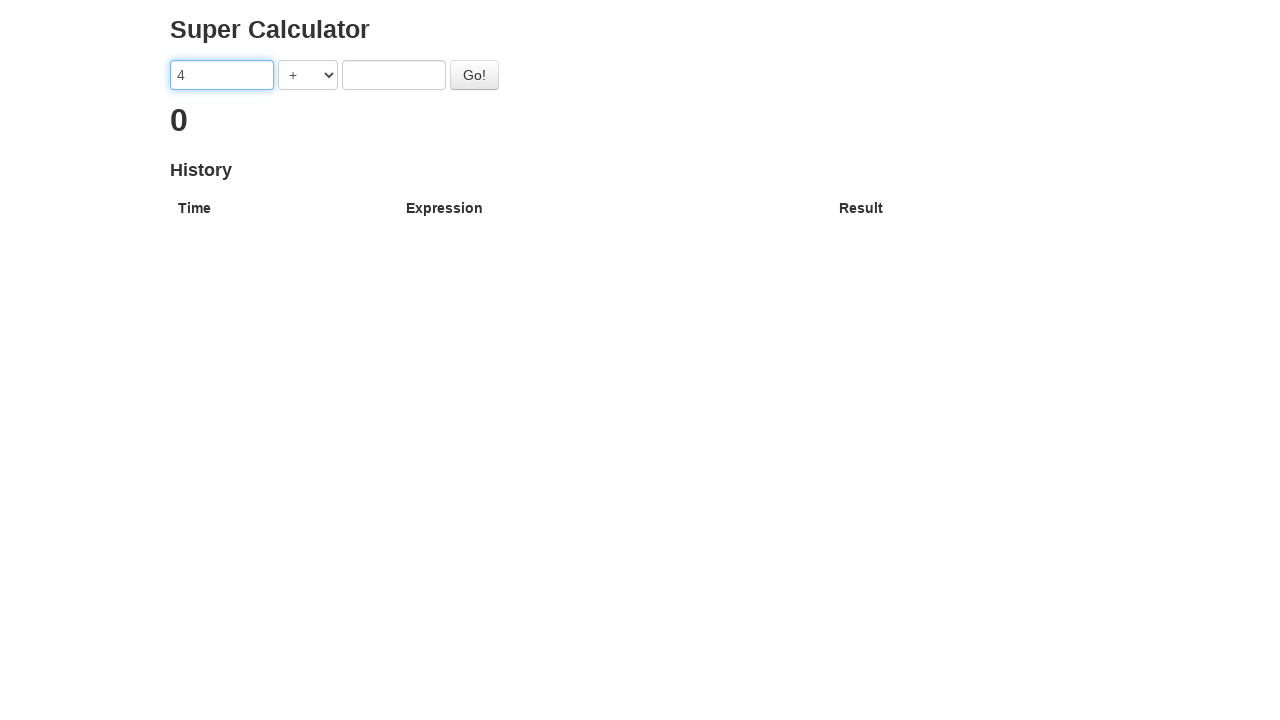

Selected addition operator (+) on xpath=/html/body/div/div/form/select
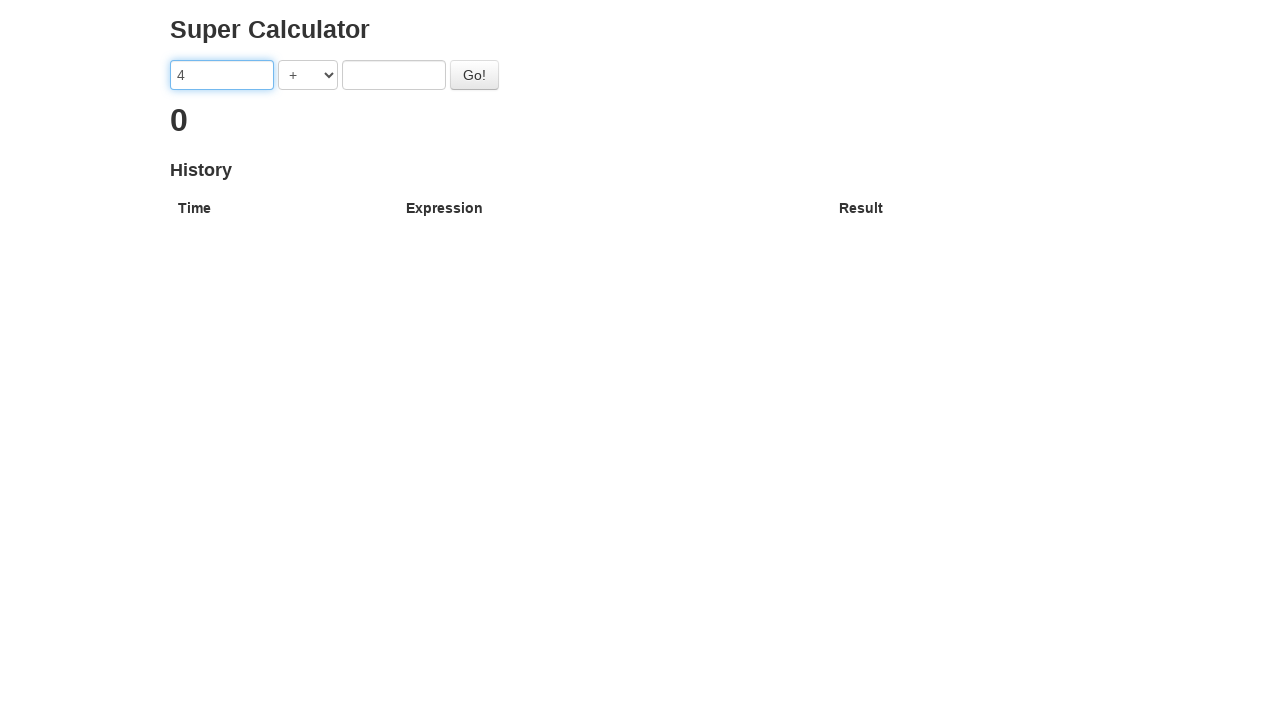

Cleared second input field on xpath=/html/body/div/div/form/input[2]
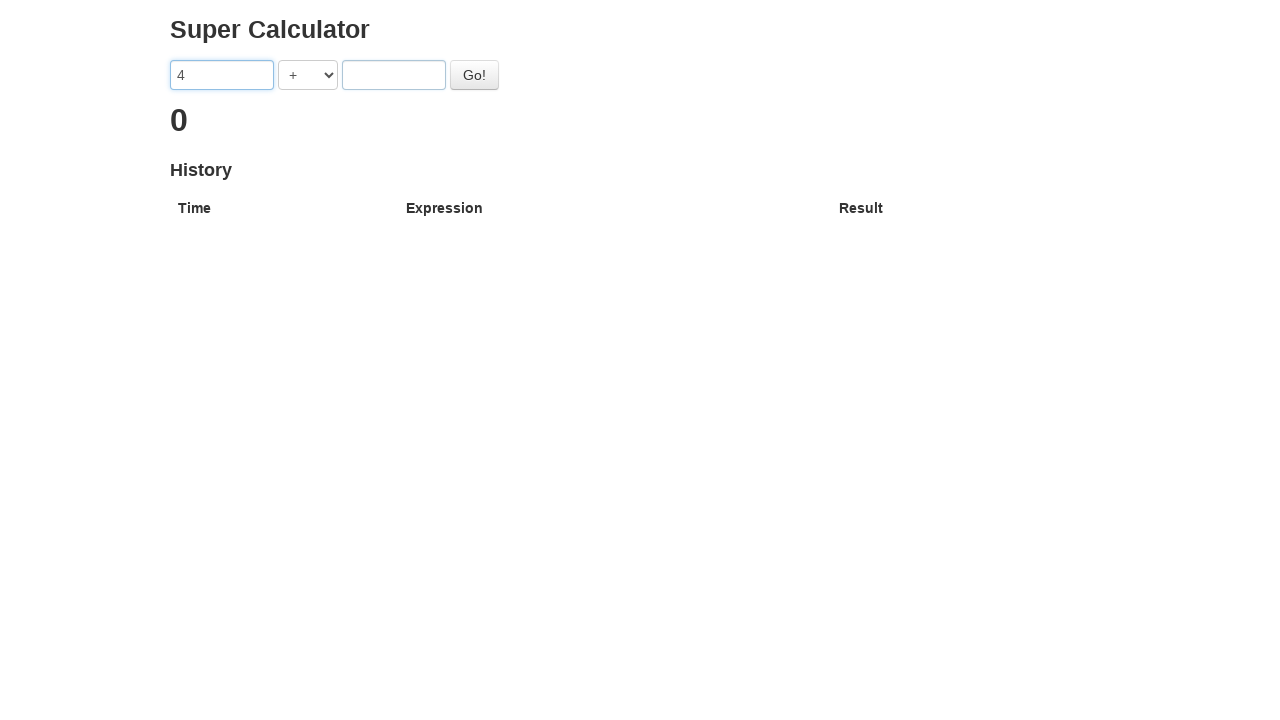

Entered second number 4 on xpath=/html/body/div/div/form/input[2]
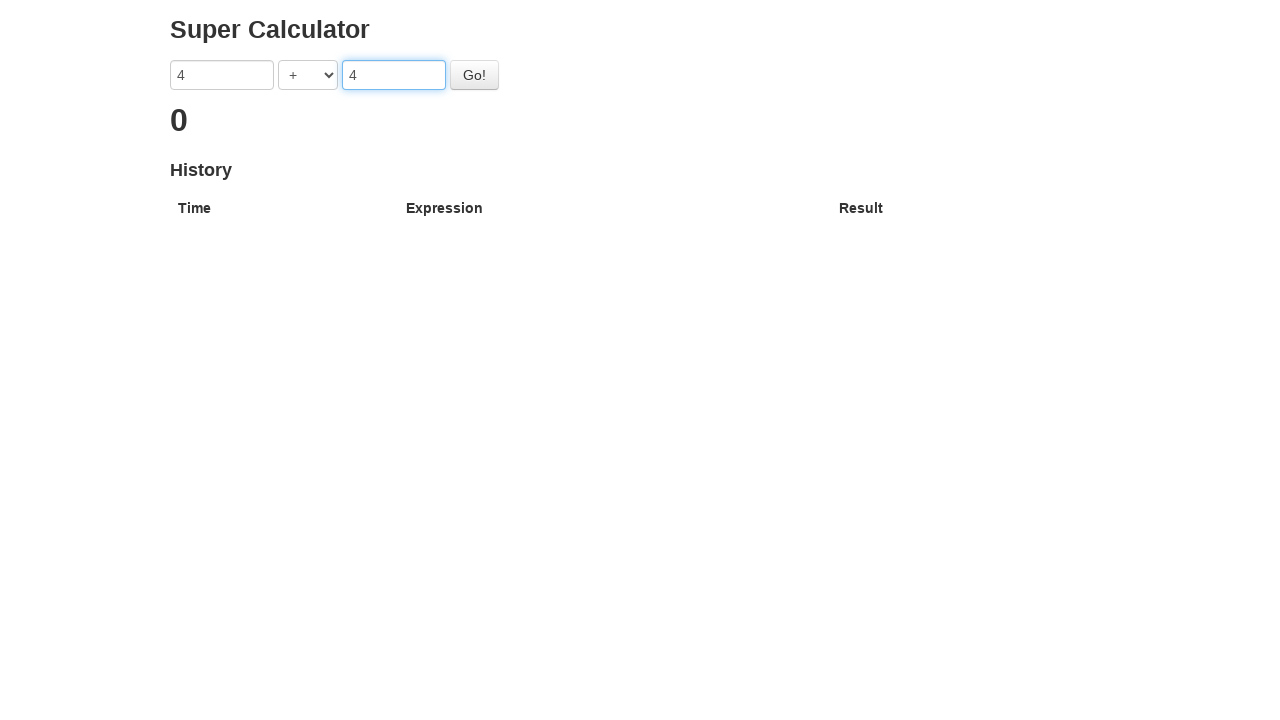

Clicked calculate button at (474, 75) on #gobutton
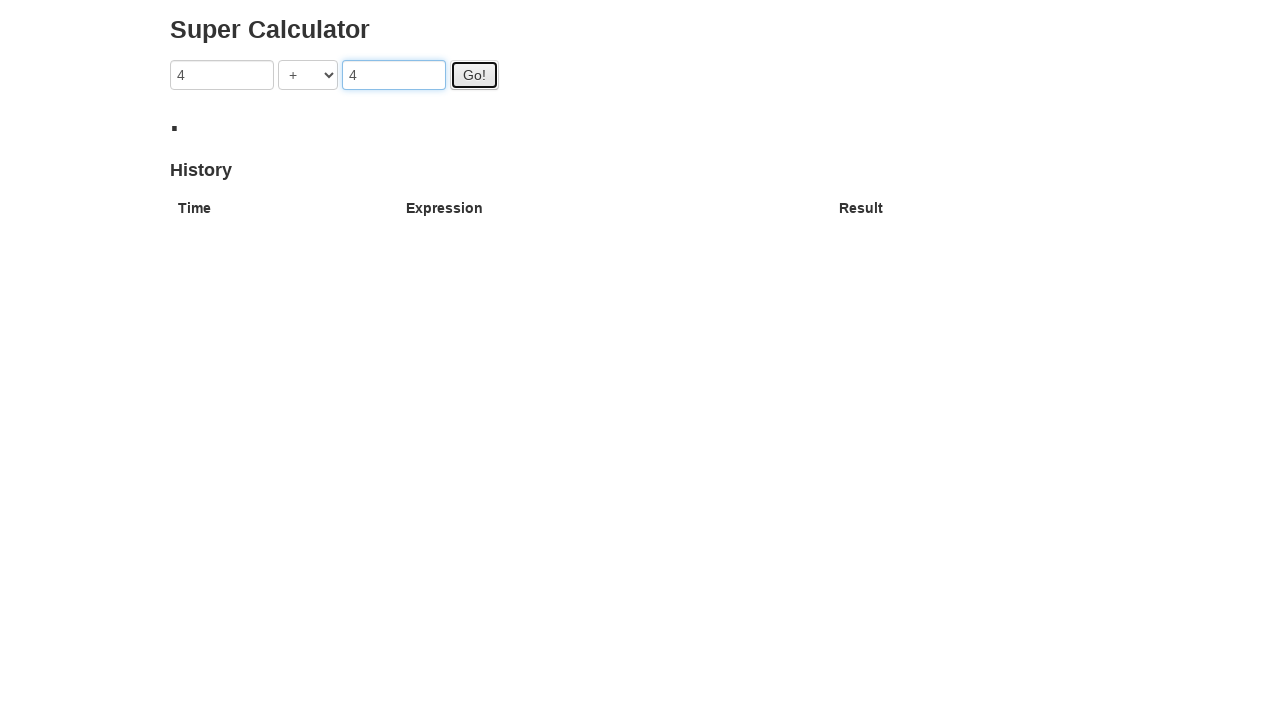

Waited 2 seconds for result to appear
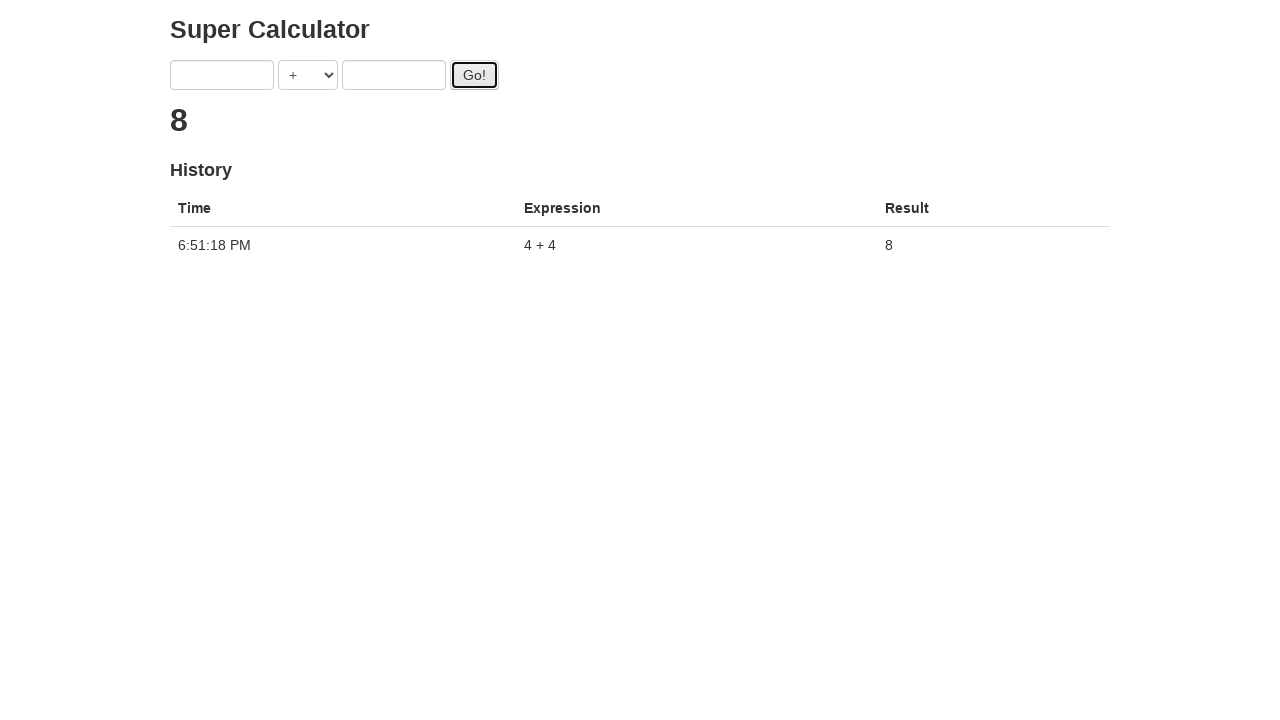

Retrieved result: 8
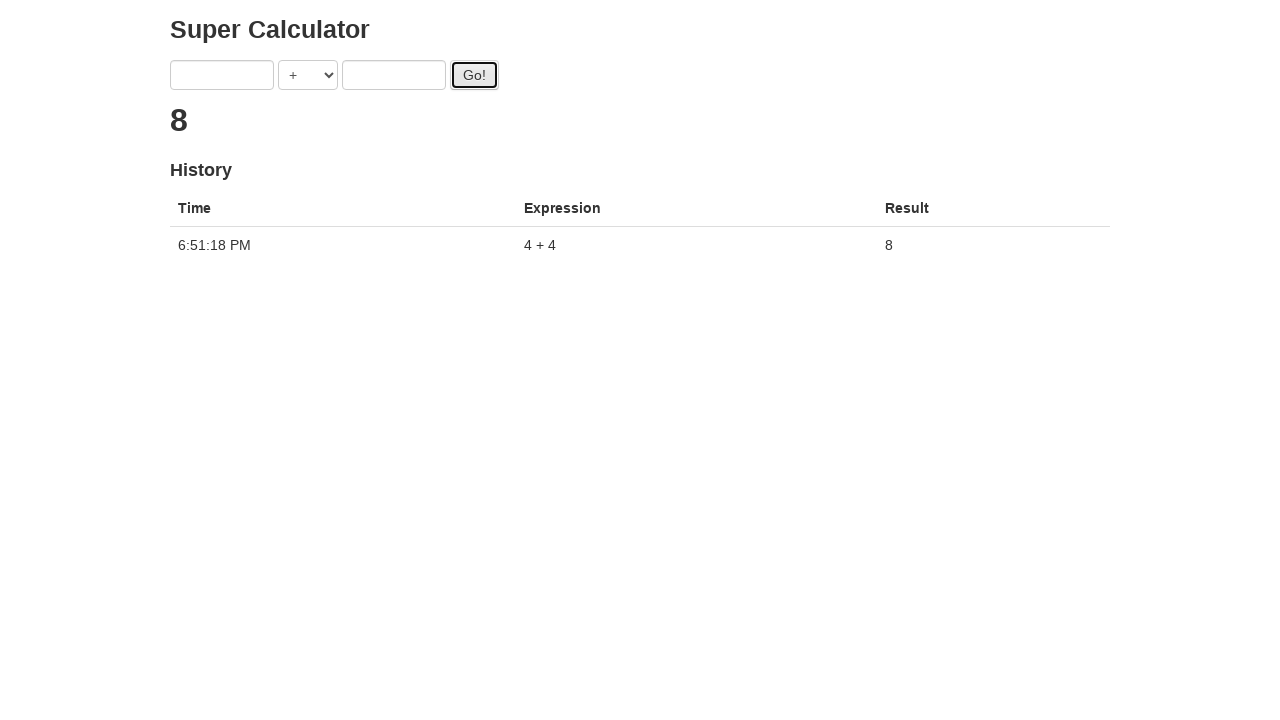

Assertion passed: result equals 8
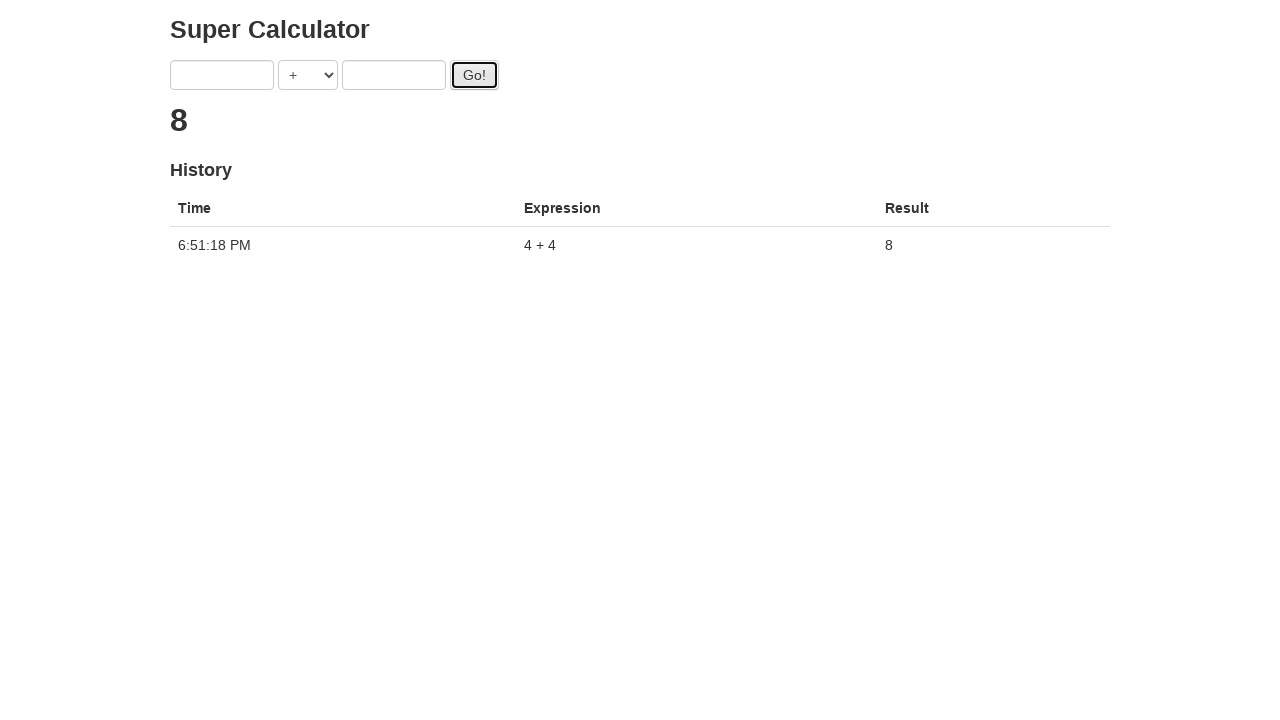

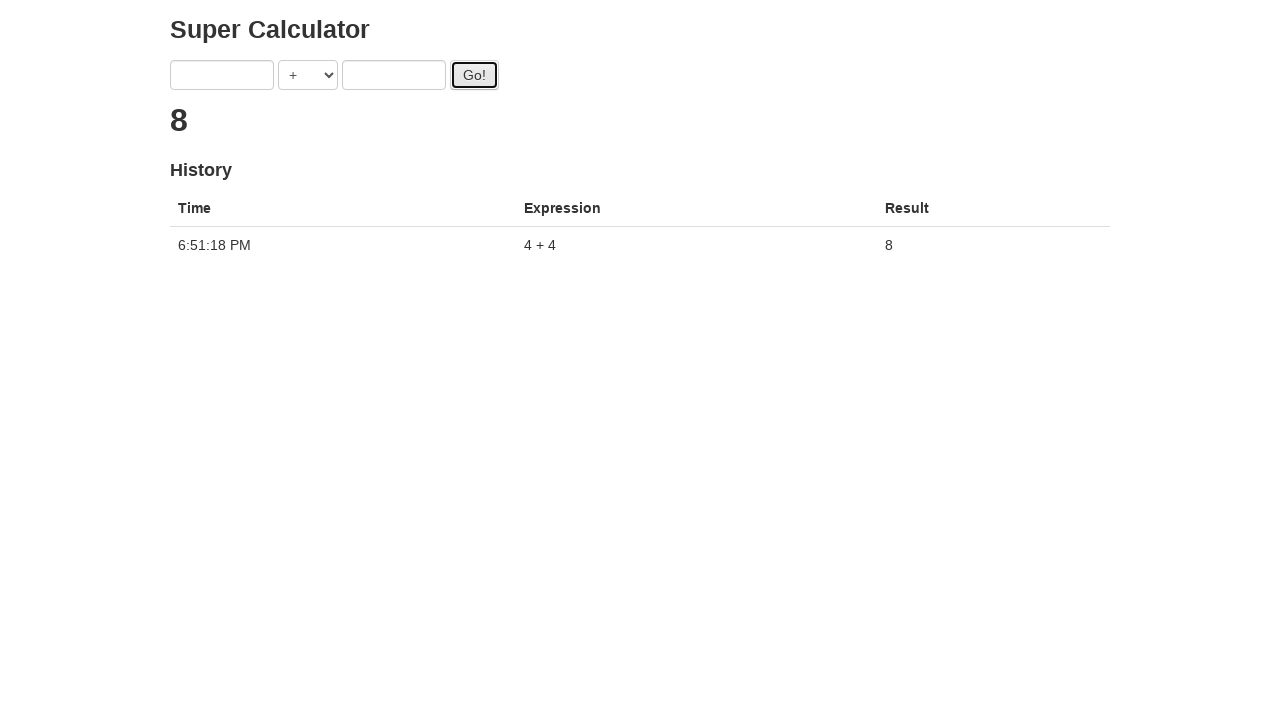